Tests basic browser navigation functionality including navigating between pages, going back/forward in history, and reloading the page. Verifies the Playwright documentation site title contains "Playwright".

Starting URL: https://playwright.dev/

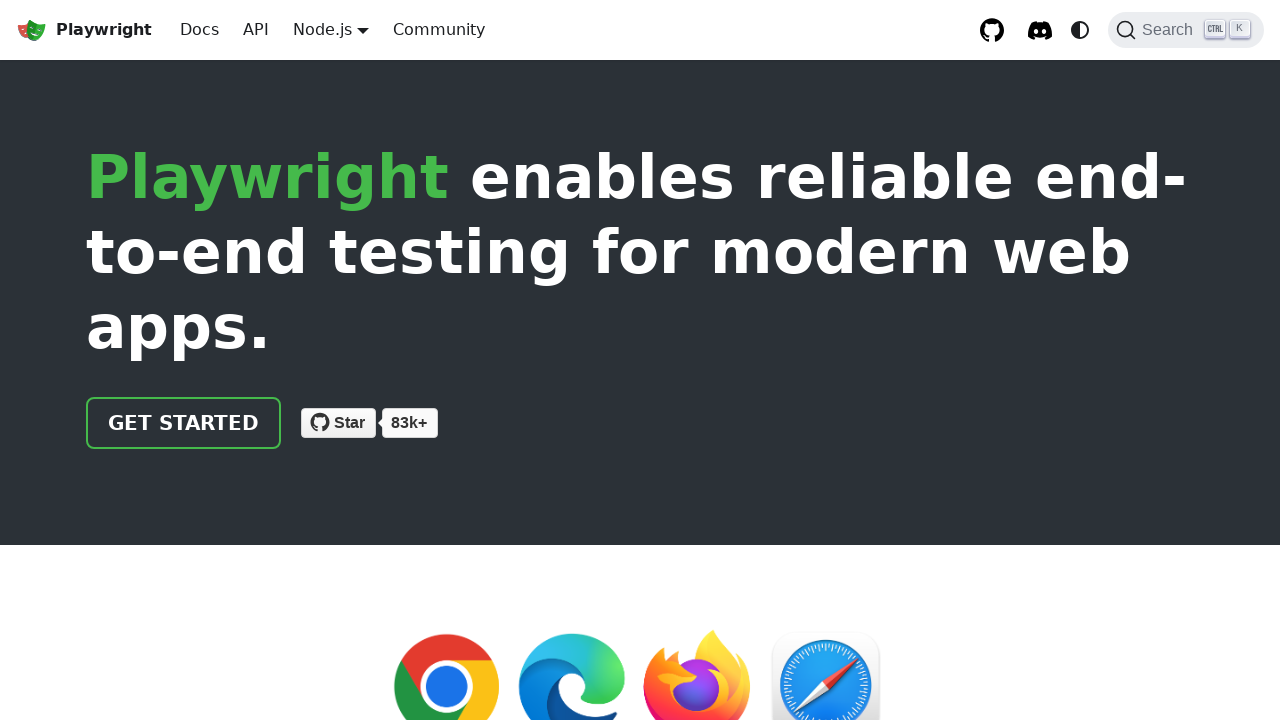

Retrieved page title
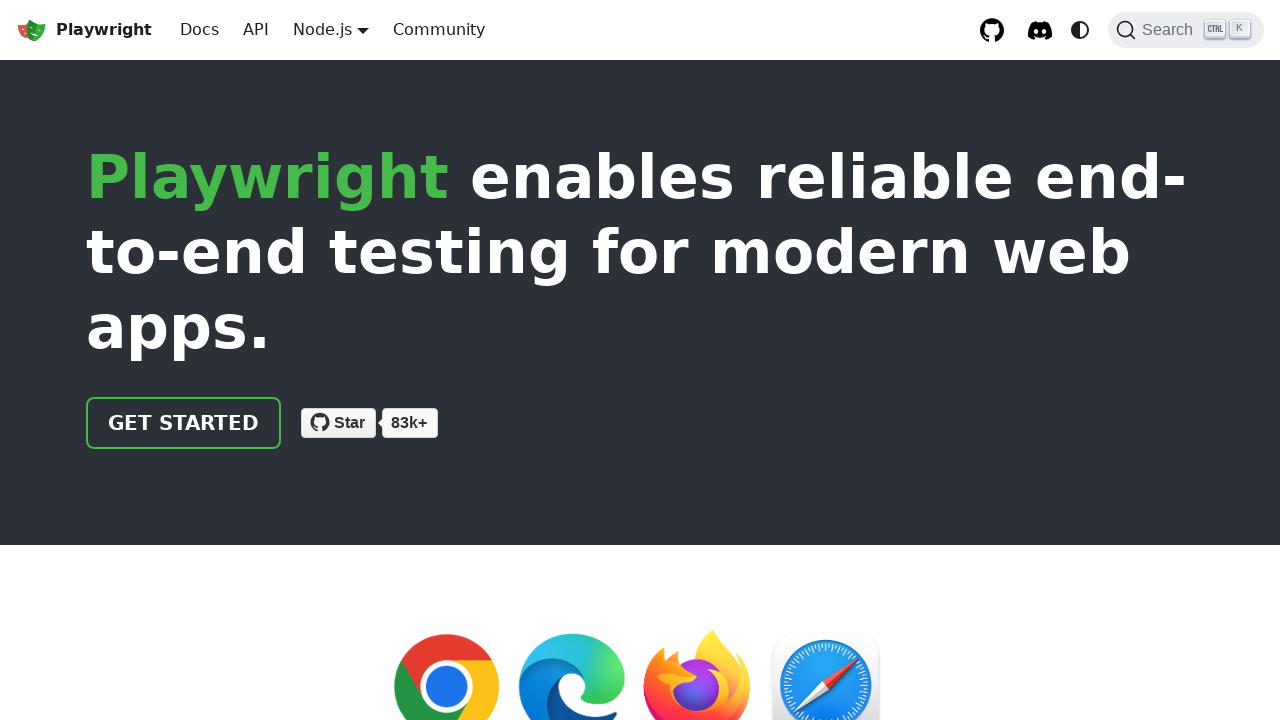

Verified page title contains 'Playwright'
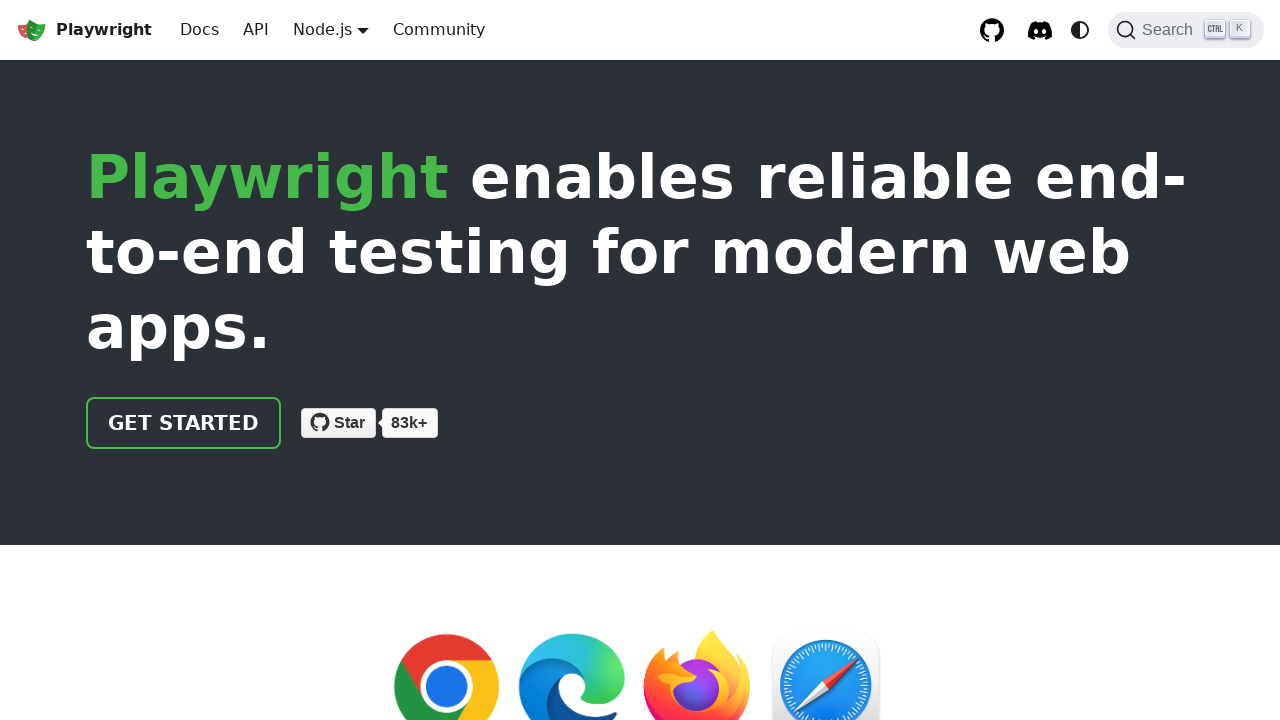

Navigated to Gmail
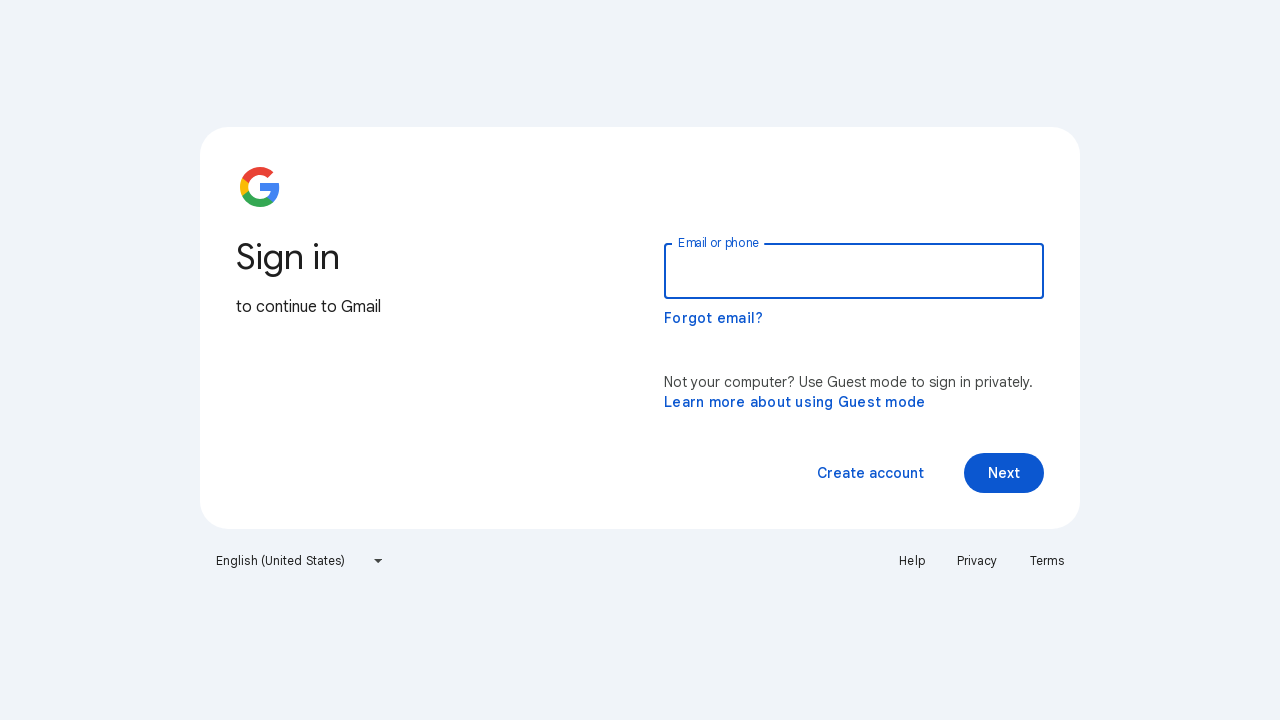

Navigated back to Playwright documentation
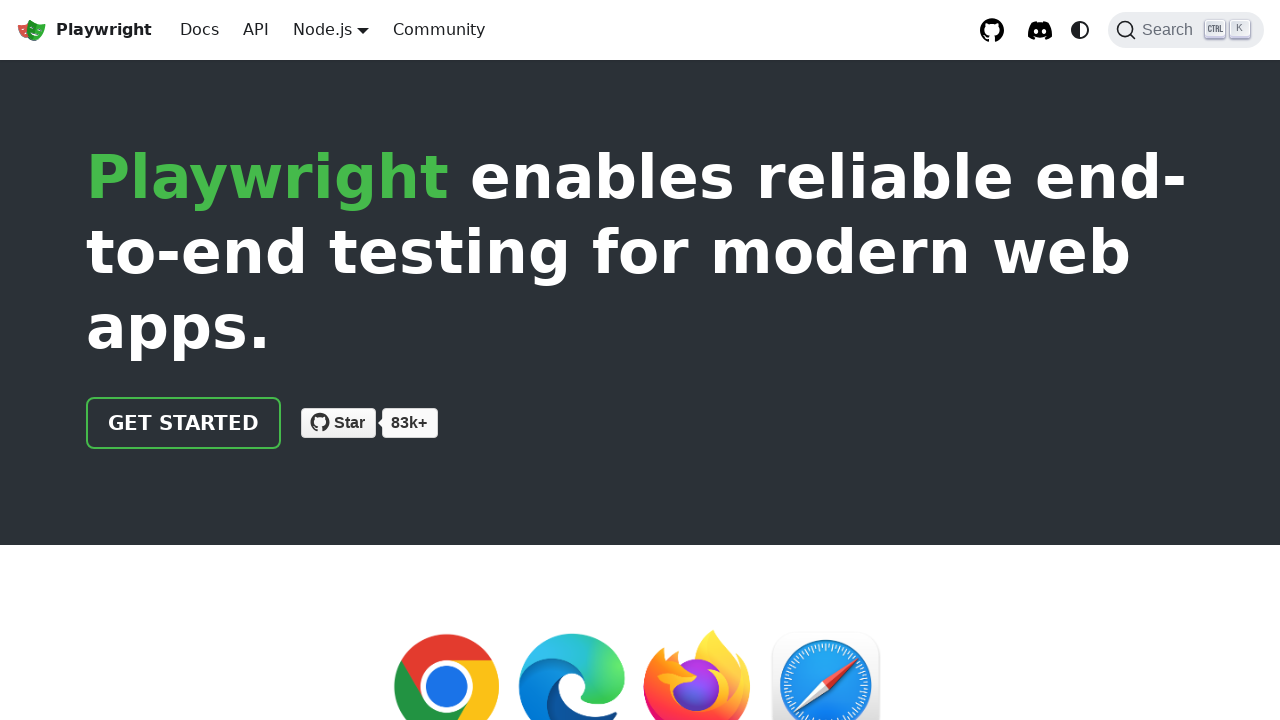

Navigated forward to Gmail
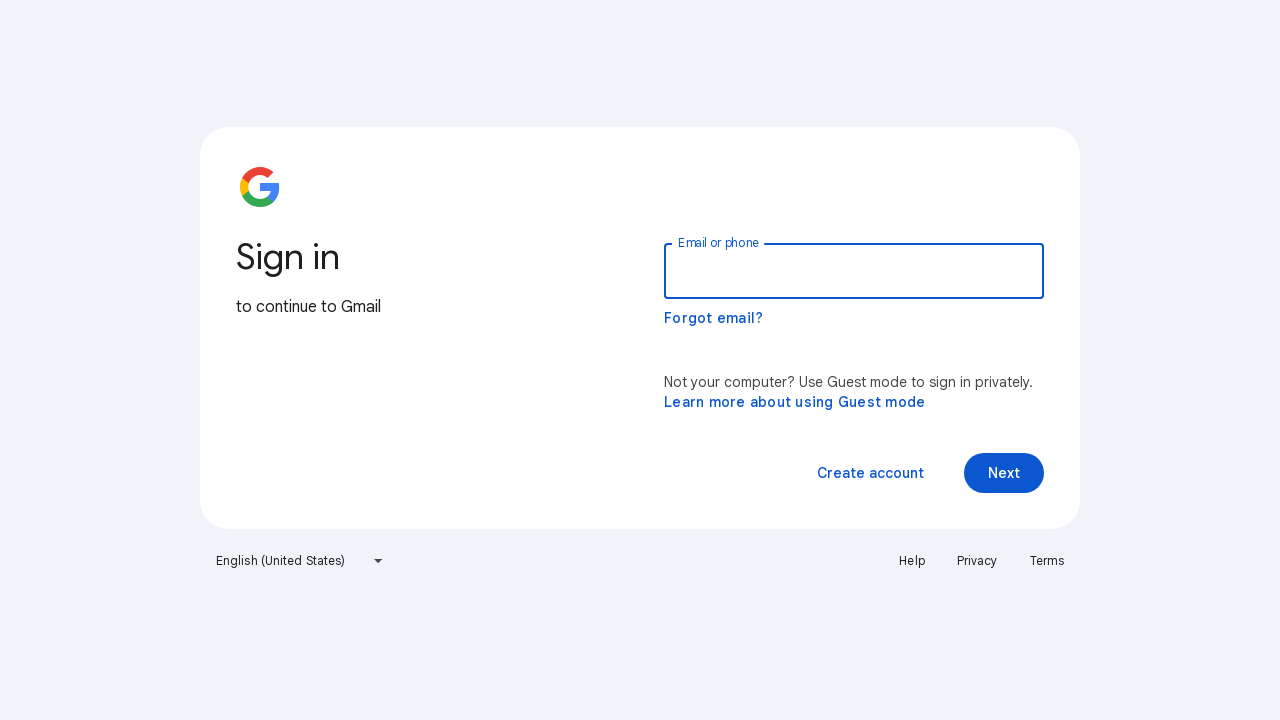

Reloaded the current page
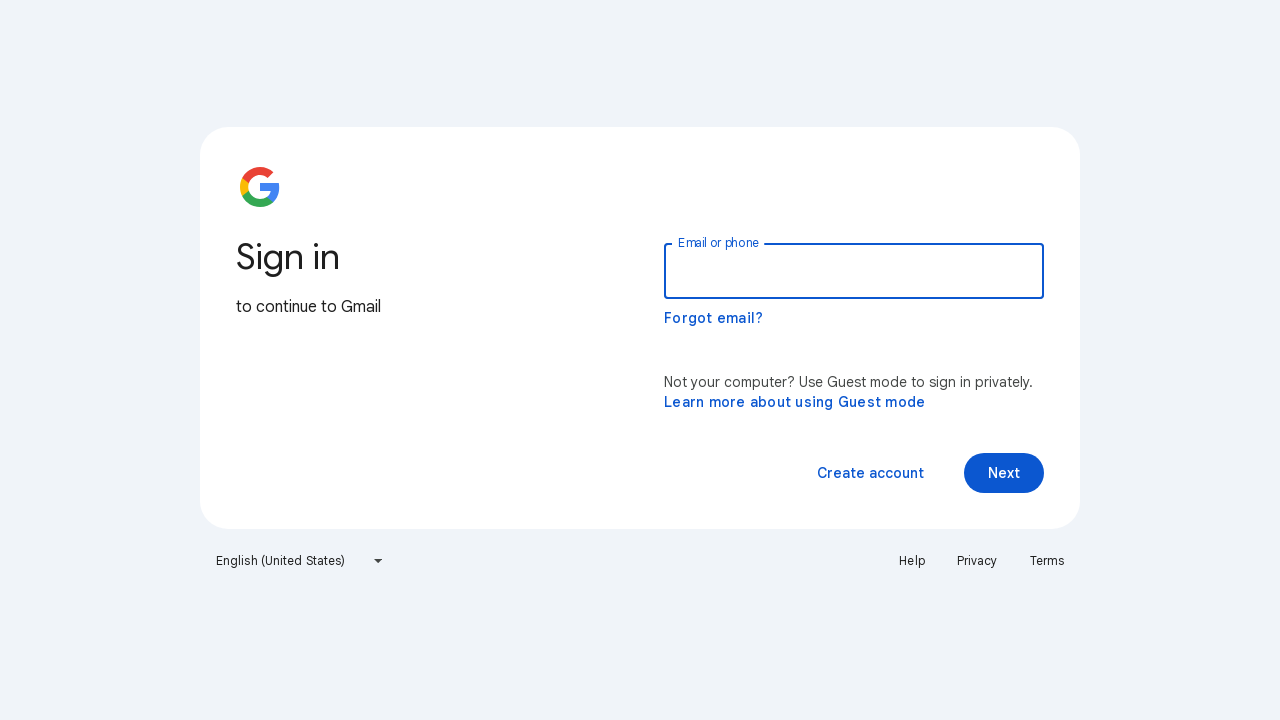

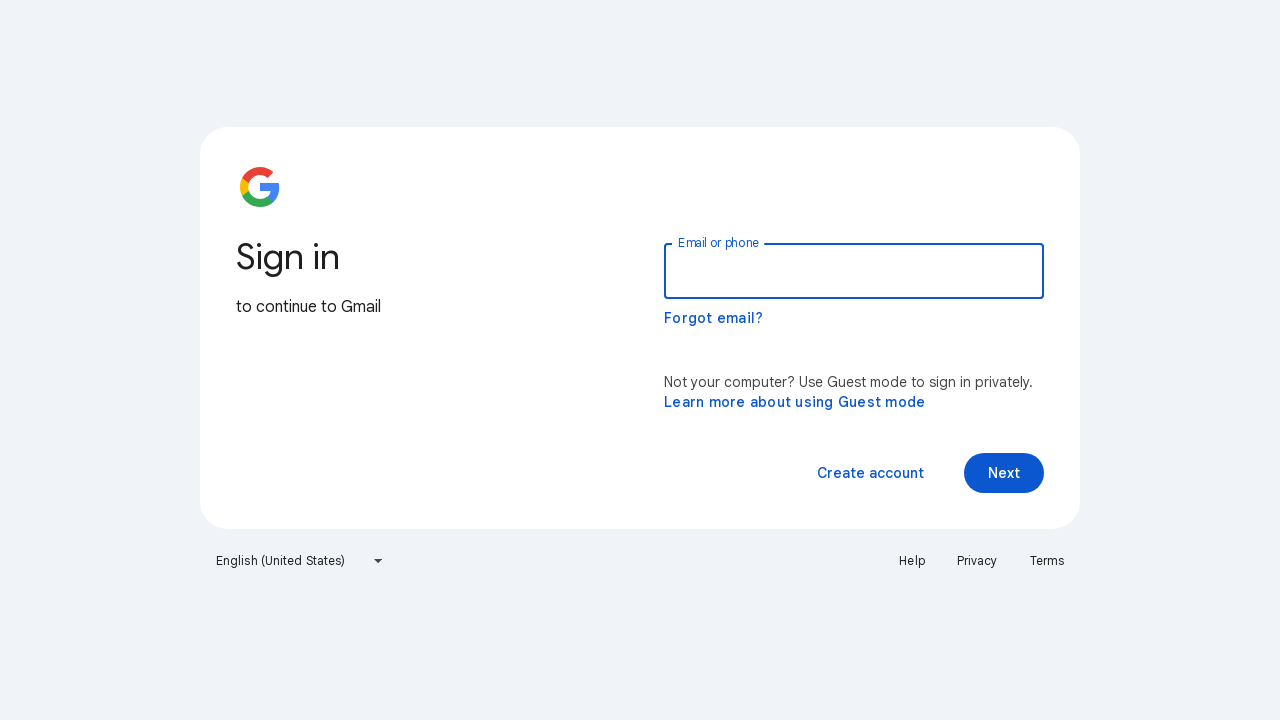